Tests drag and drop functionality on the jQuery UI Droppable demo page by dragging an element and dropping it onto a target element within an iframe.

Starting URL: http://jqueryui.com

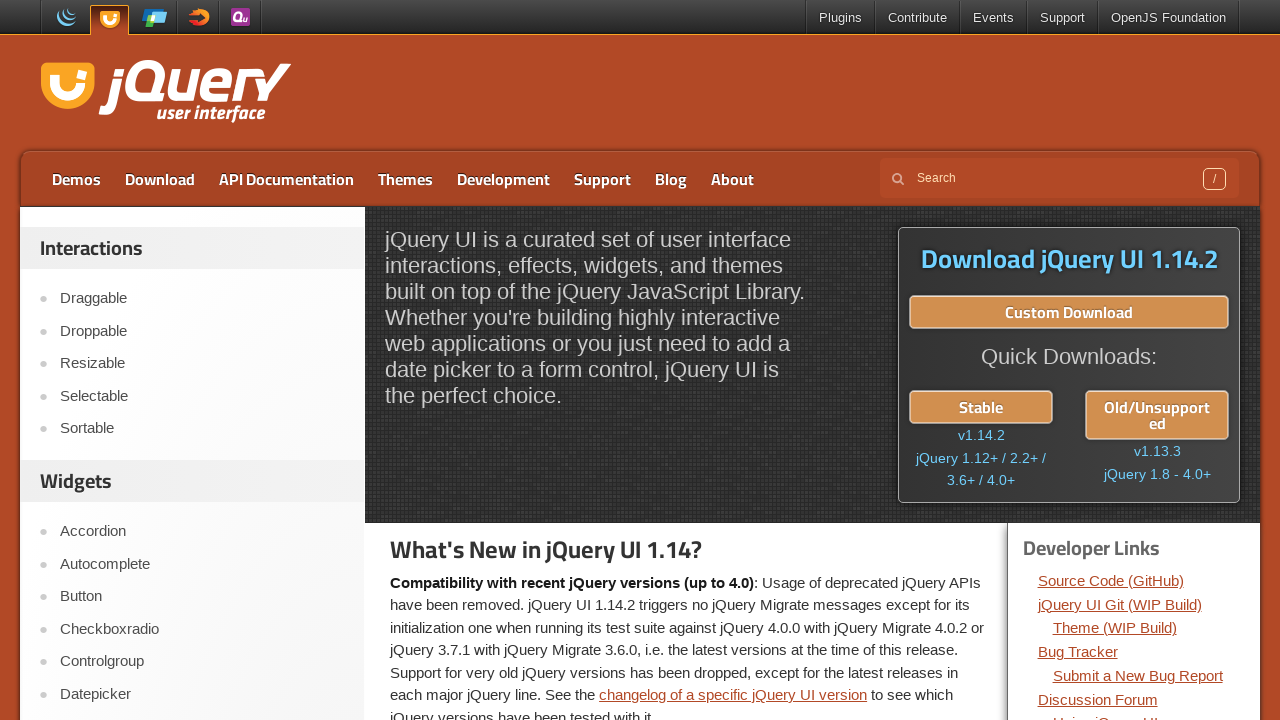

Clicked on Droppable link to navigate to the demo at (202, 331) on text=Droppable
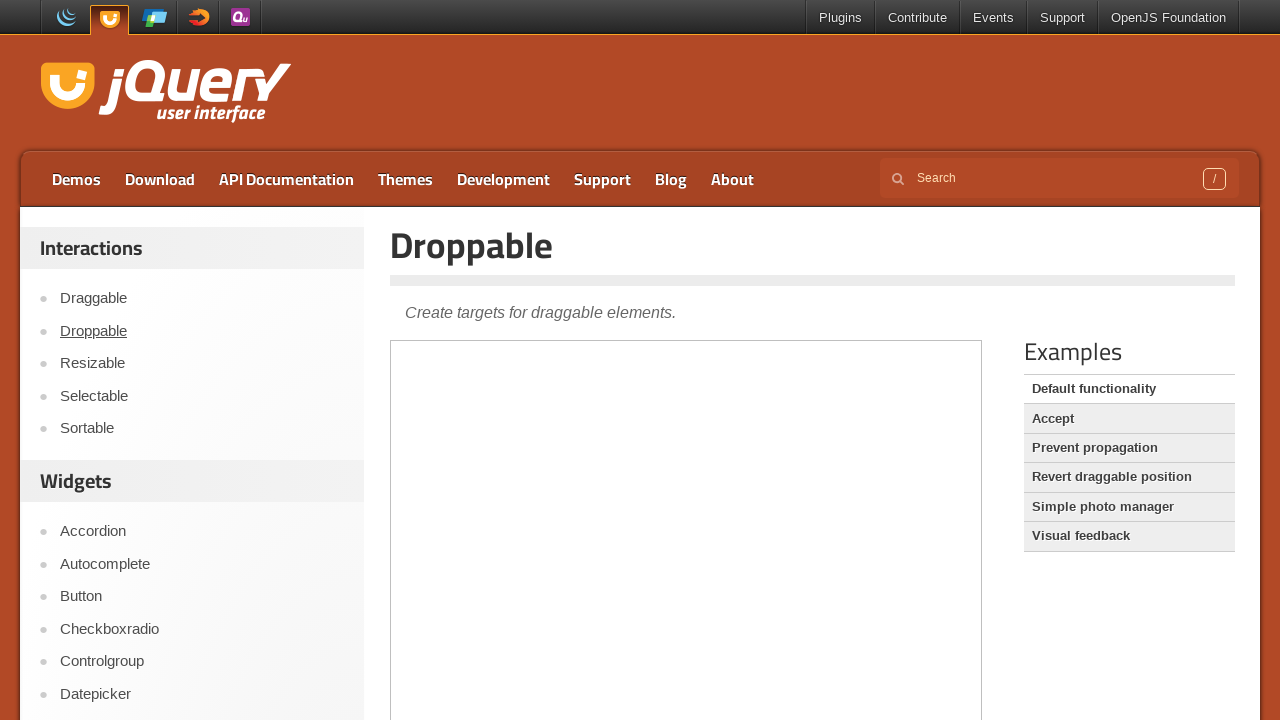

Located the demo iframe
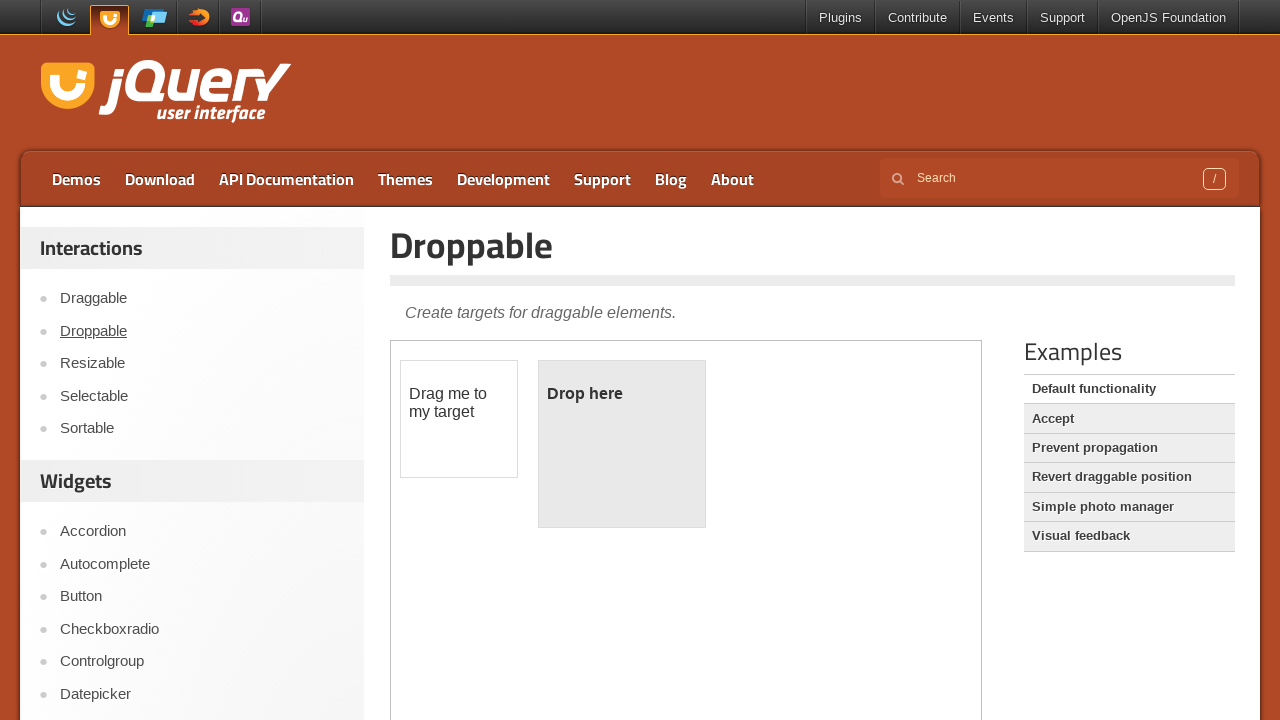

Located the draggable source element
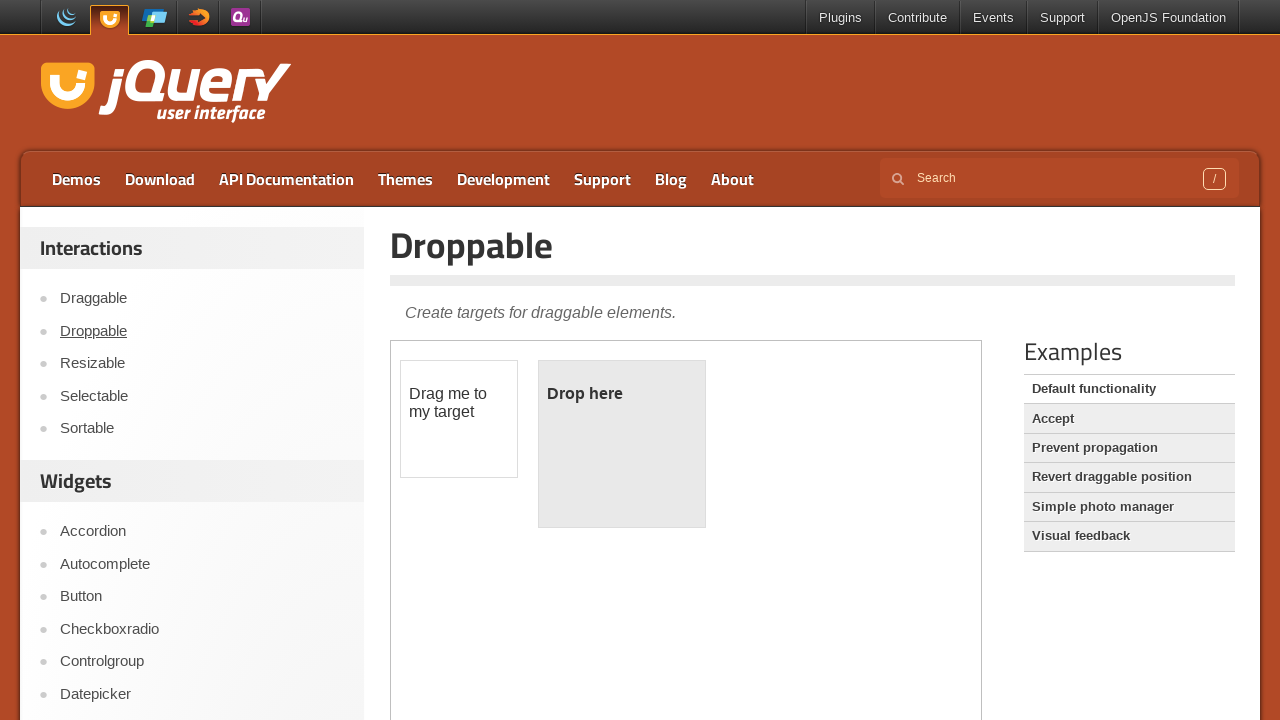

Located the droppable target element
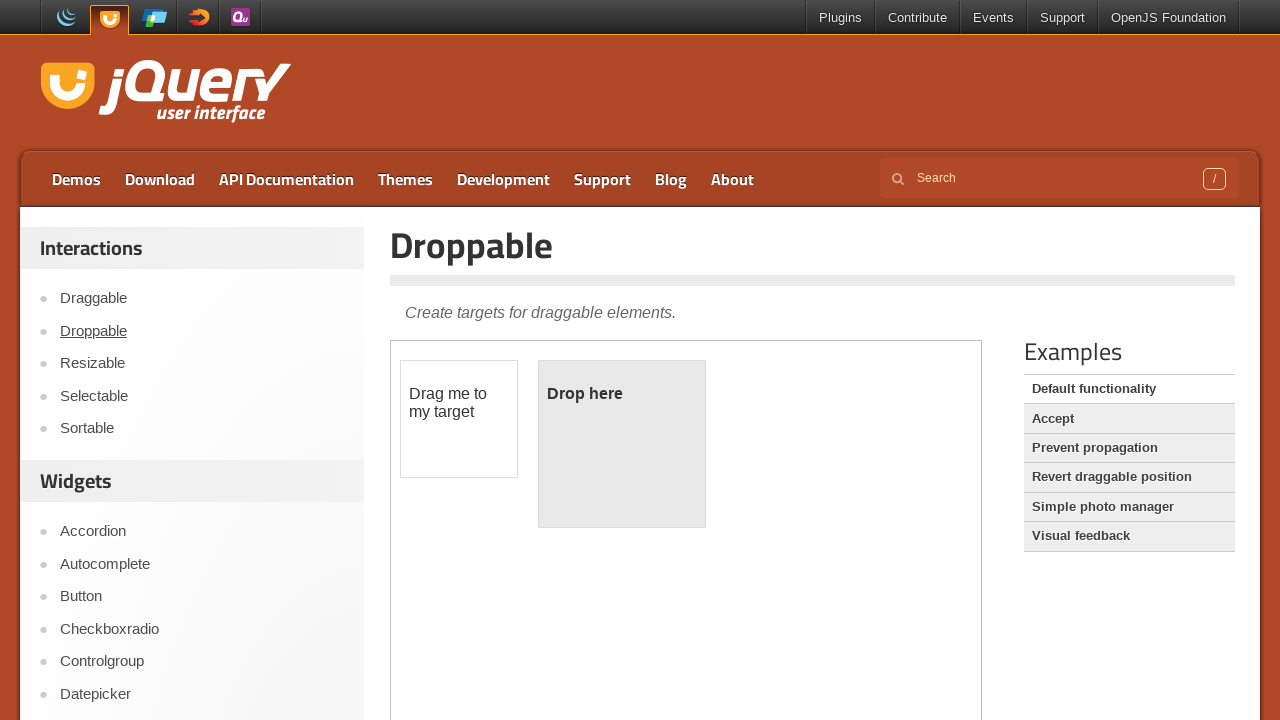

Performed drag and drop operation from draggable element to droppable target at (622, 444)
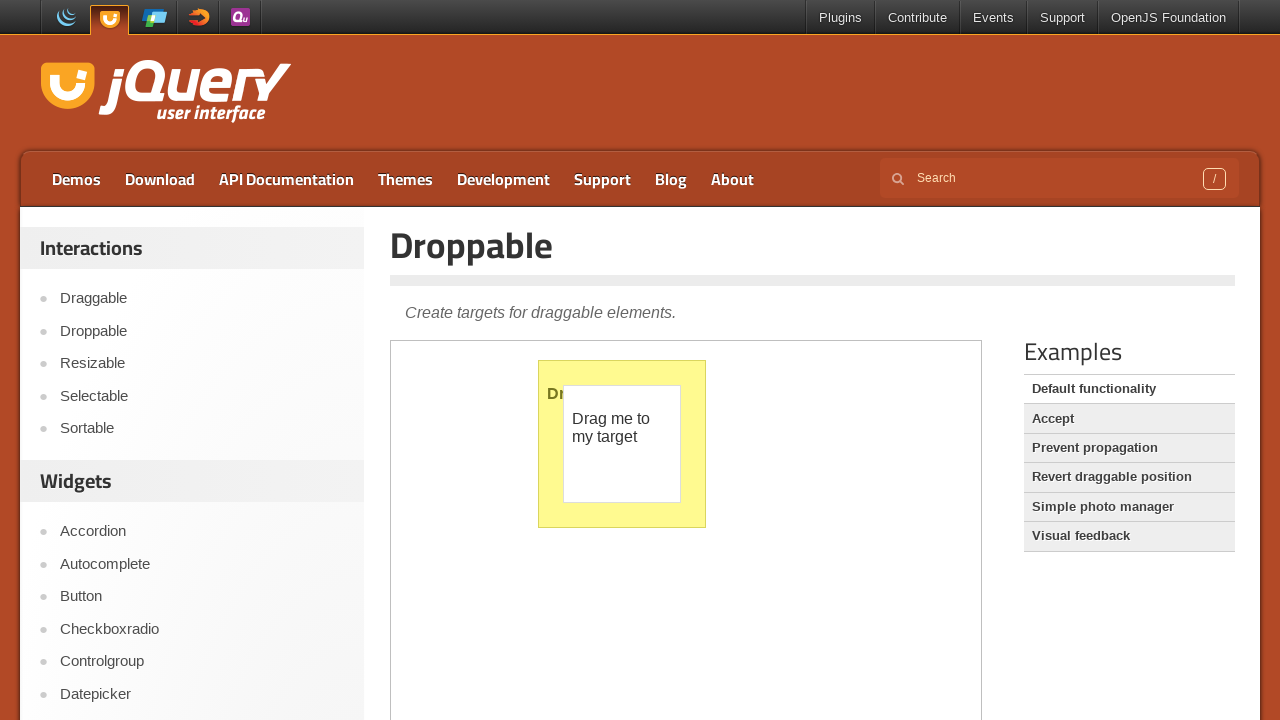

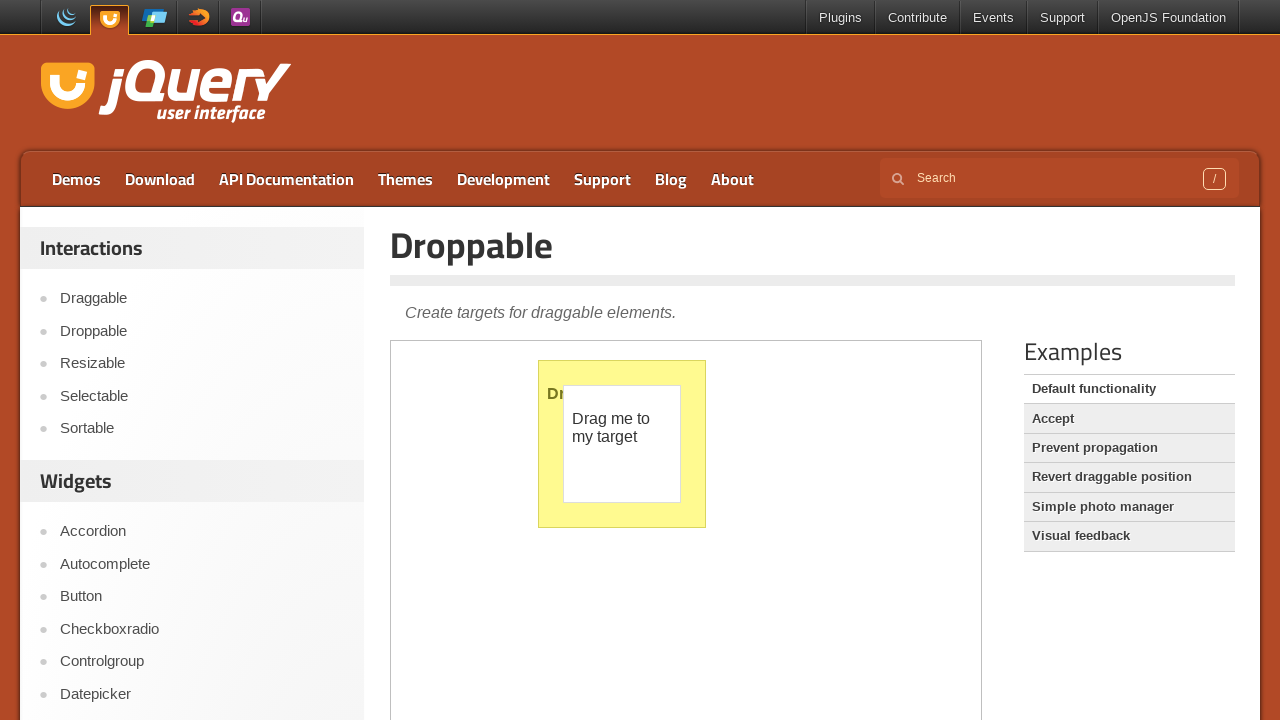